Tests a JavaScript prompt dialog by clicking the third button, entering a name in the prompt, accepting it, and verifying the name appears in the result

Starting URL: https://testcenter.techproeducation.com/index.php?page=javascript-alerts

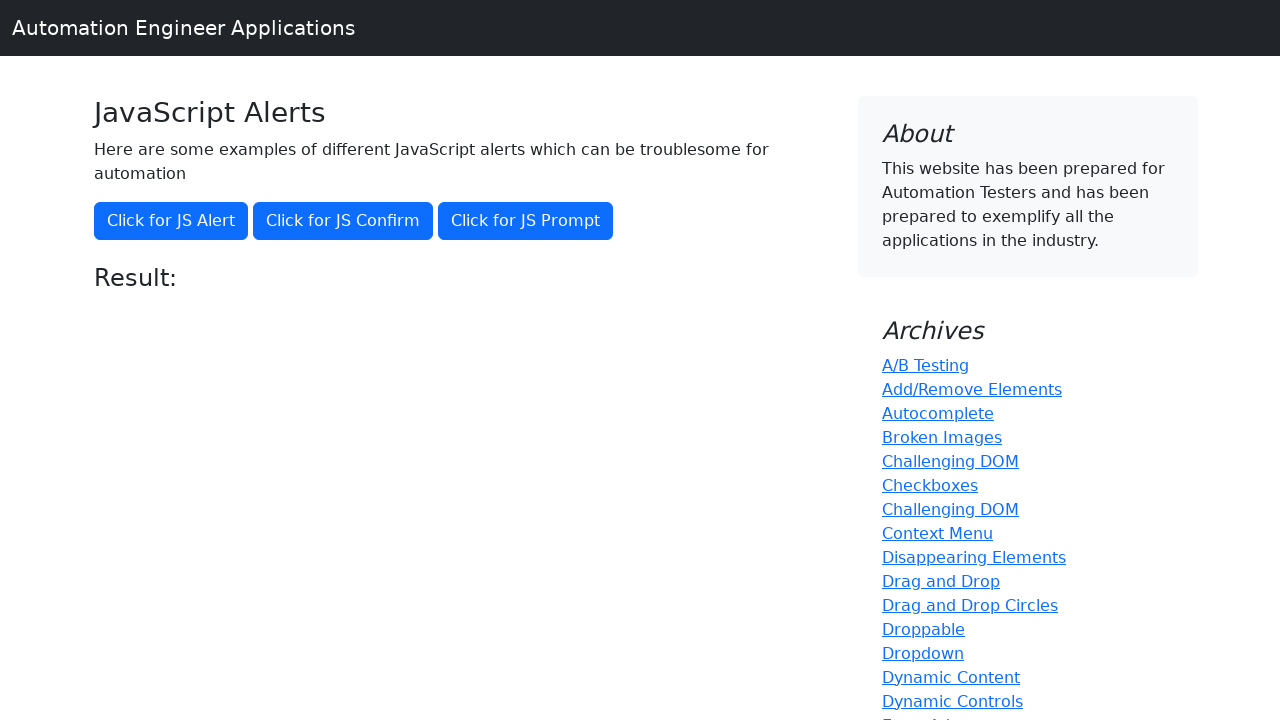

Registered dialog handler to accept prompt with 'Marcus'
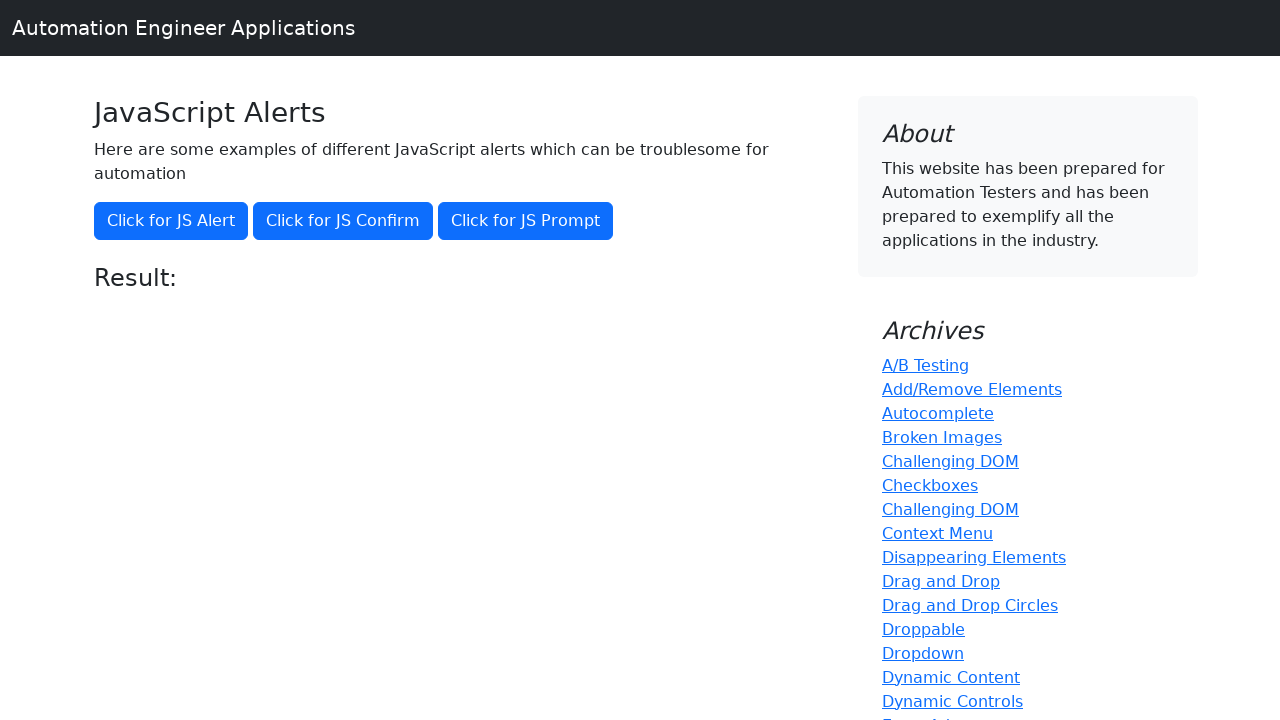

Clicked third button to trigger JavaScript prompt dialog at (526, 221) on button[onclick='jsPrompt()']
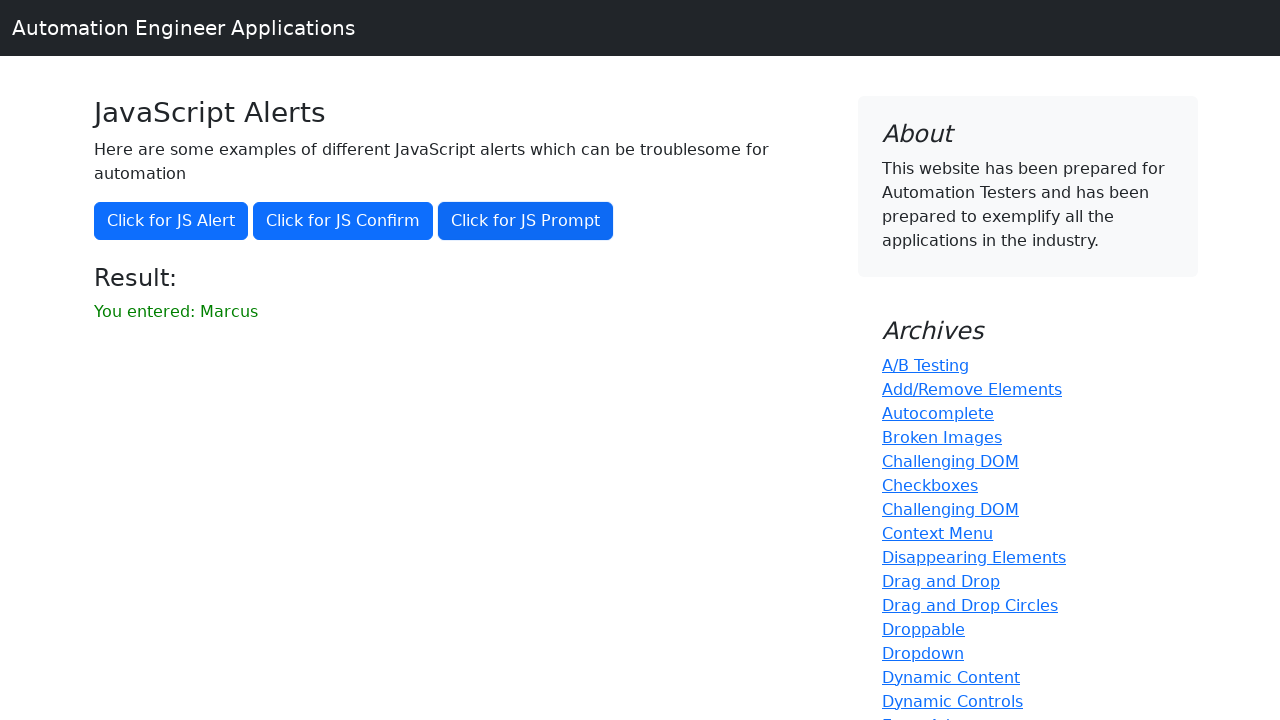

Waited for result to update after prompt acceptance
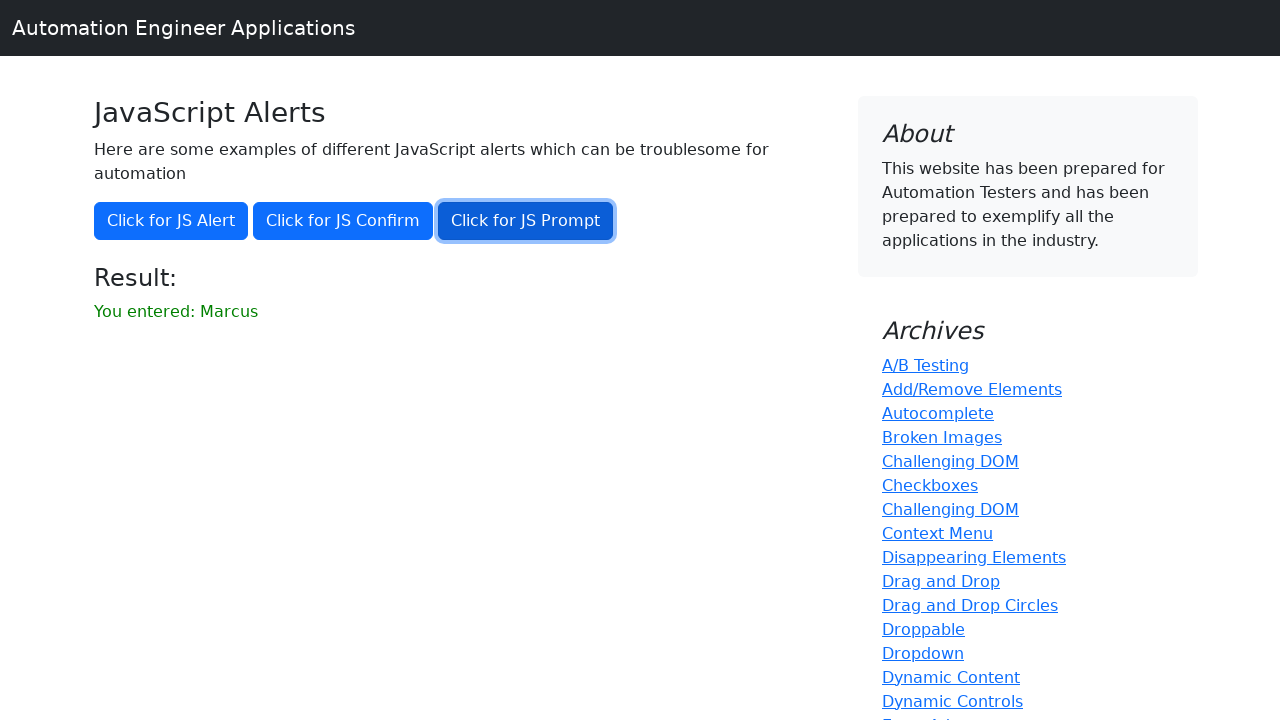

Located result element
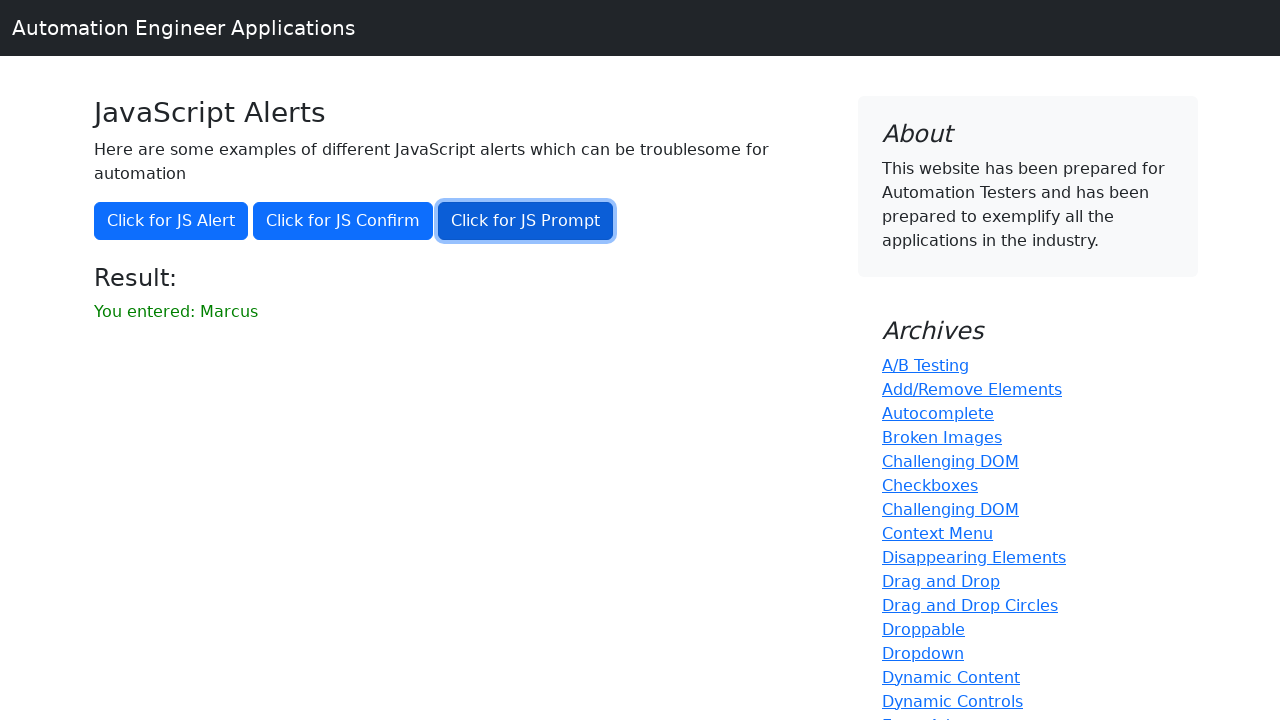

Retrieved text content from result element
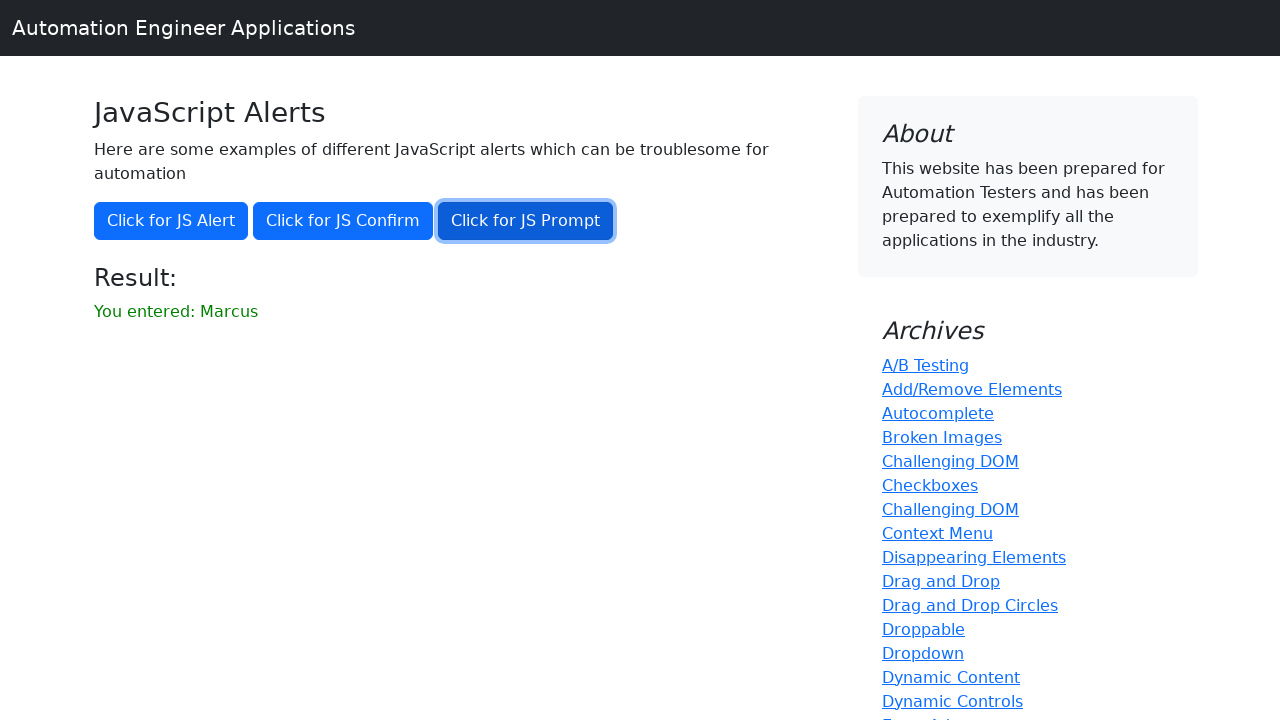

Verified result contains 'Marcus': You entered: Marcus
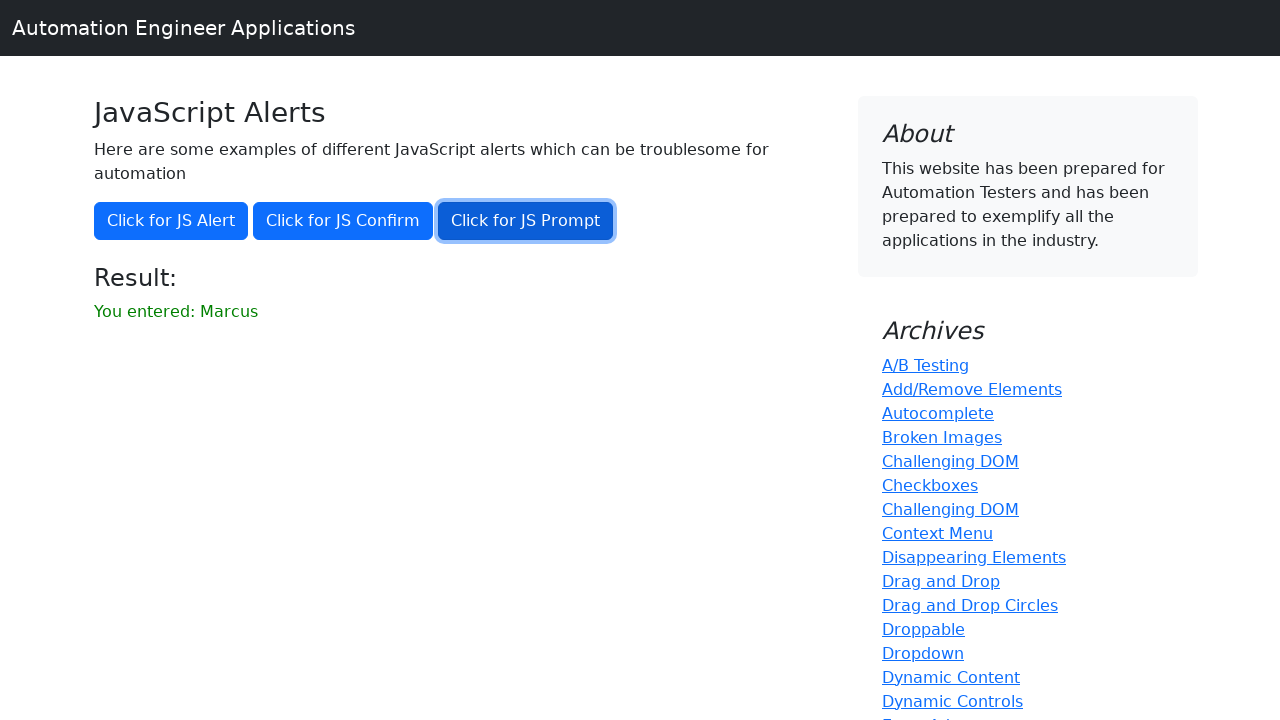

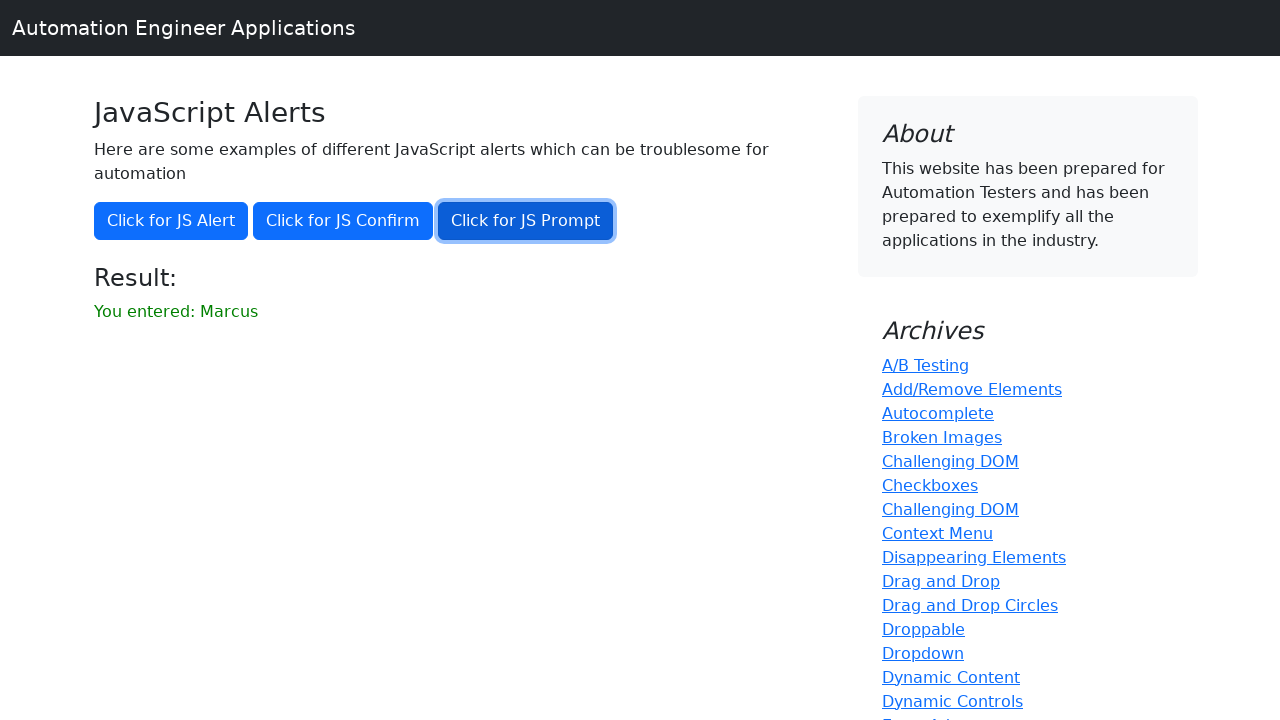